Tests the current address field on DemoQA text box form by entering an address and verifying it appears after submission

Starting URL: https://demoqa.com/text-box

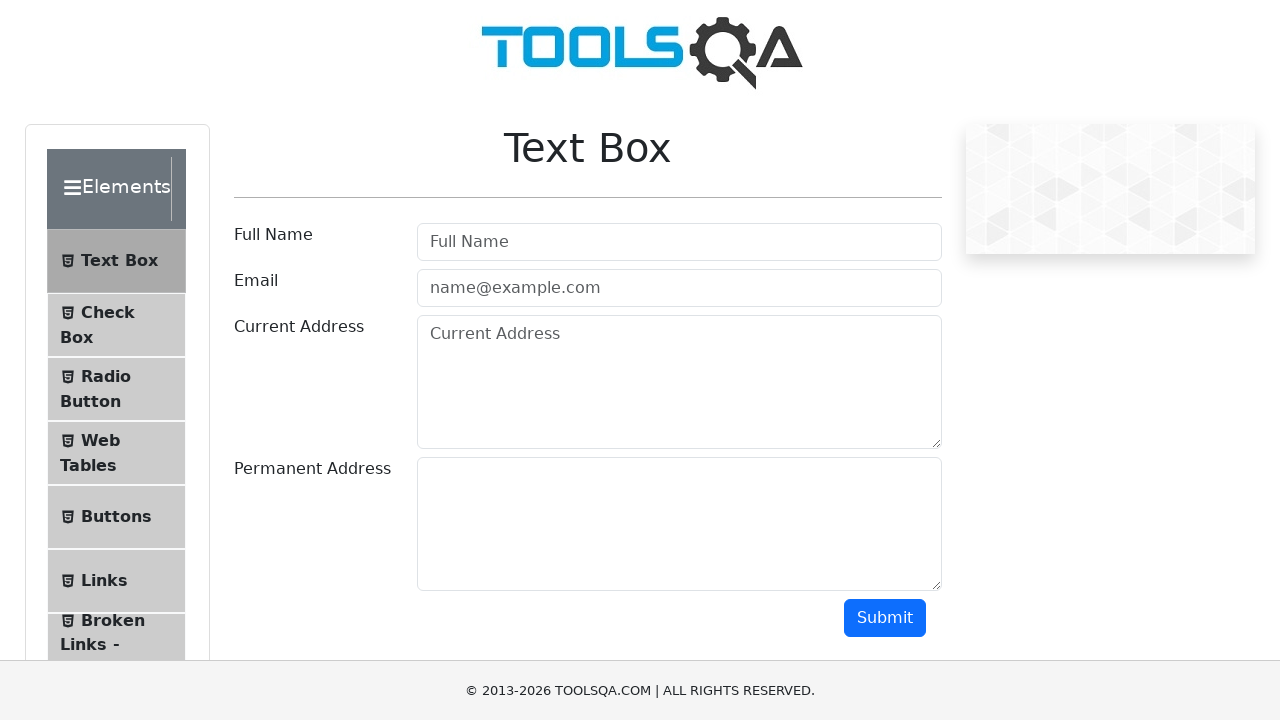

Filled current address field with 'Rugiu g.1, Vilnius' on #currentAddress
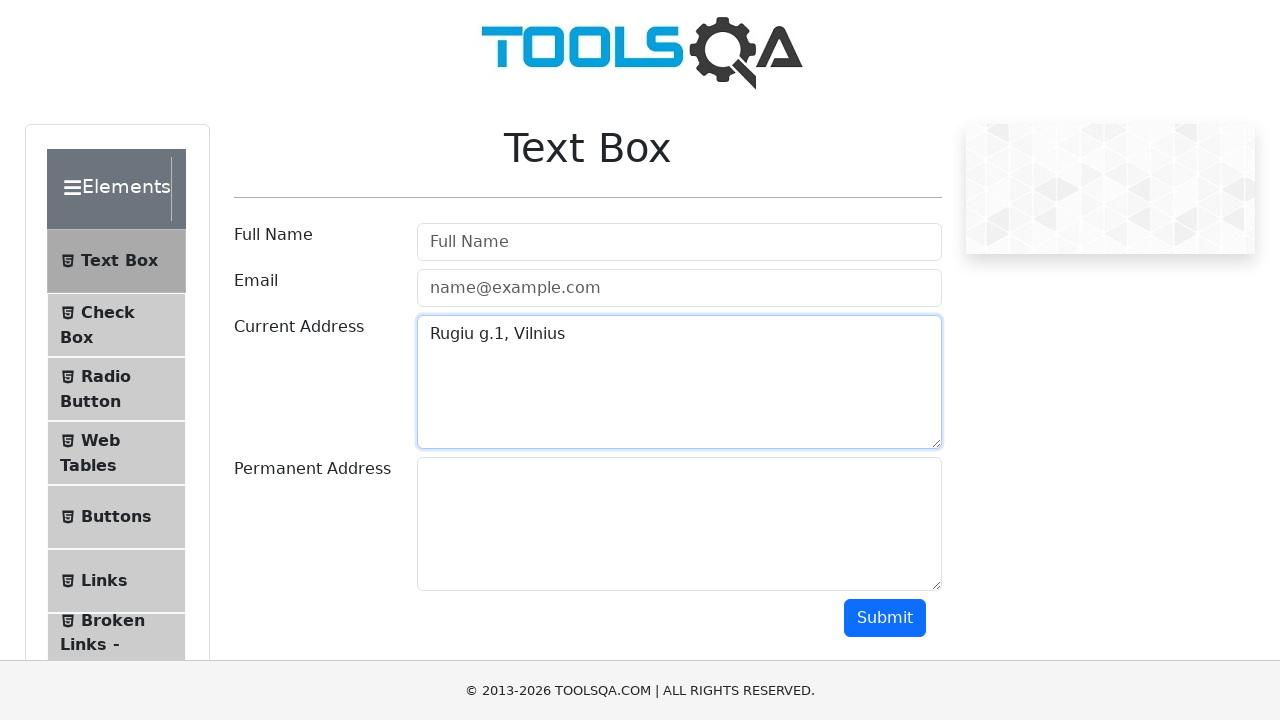

Clicked submit button at (885, 618) on button#submit
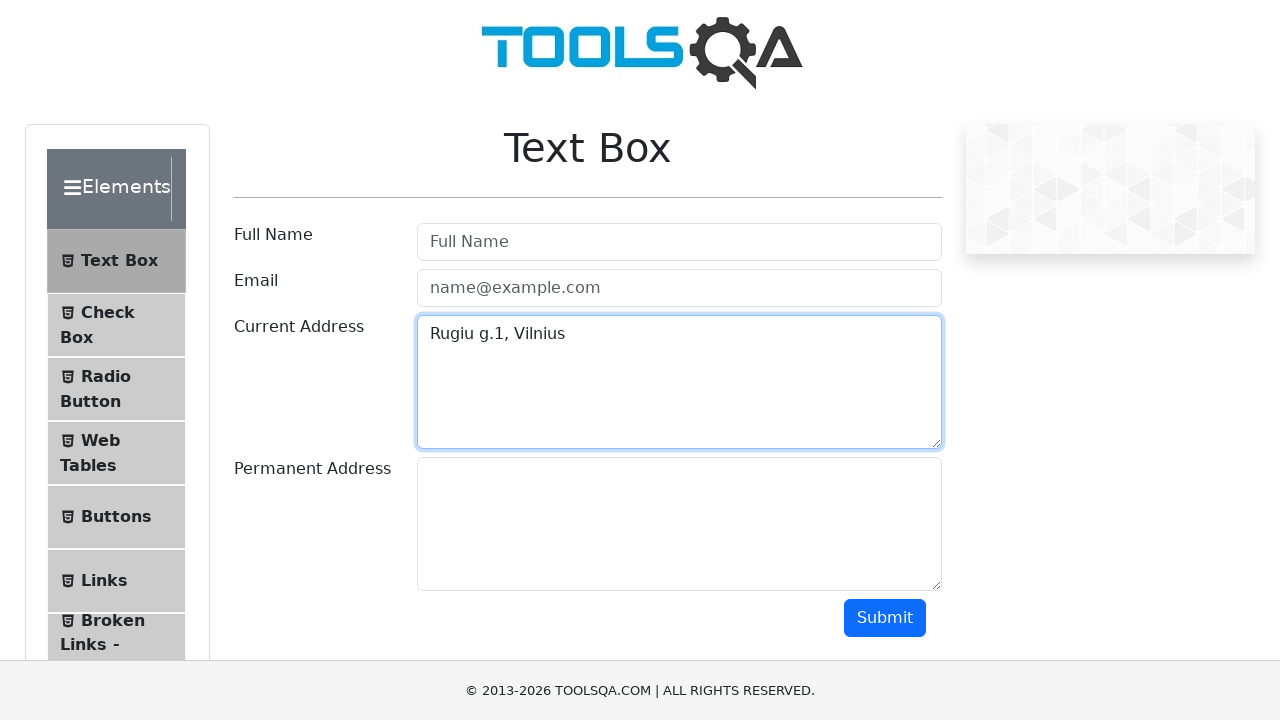

Current address result appeared after submission
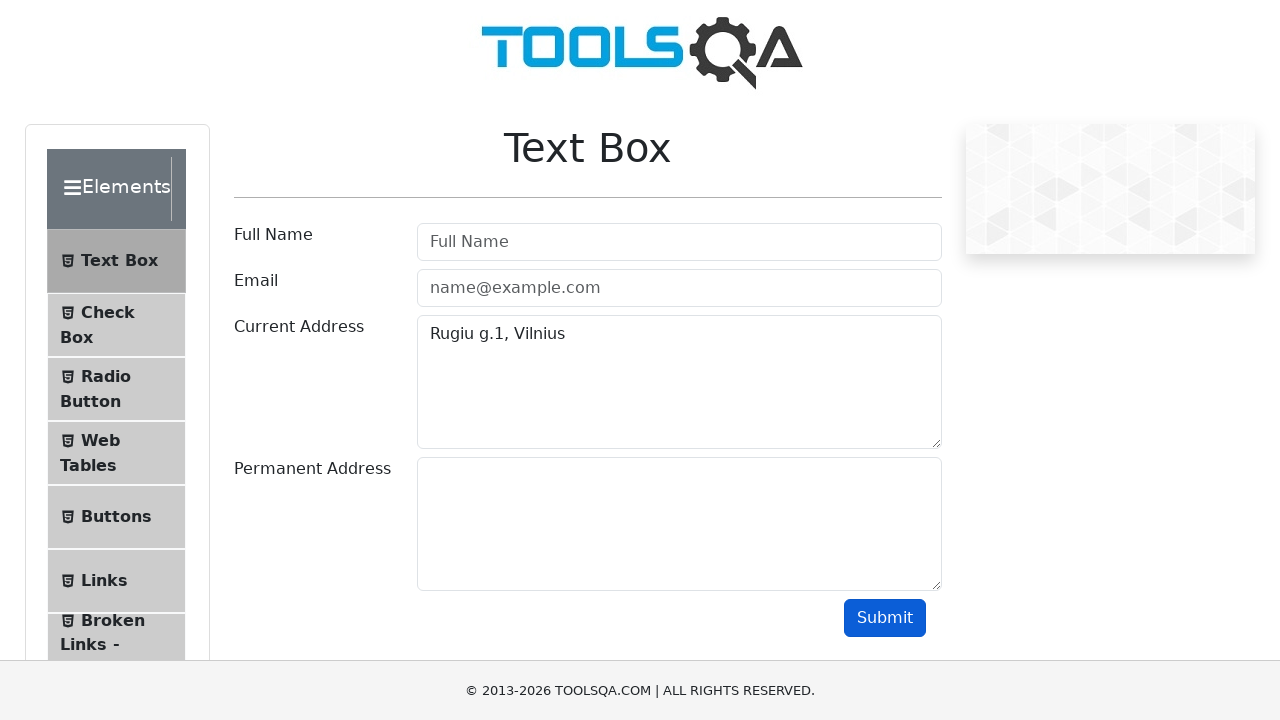

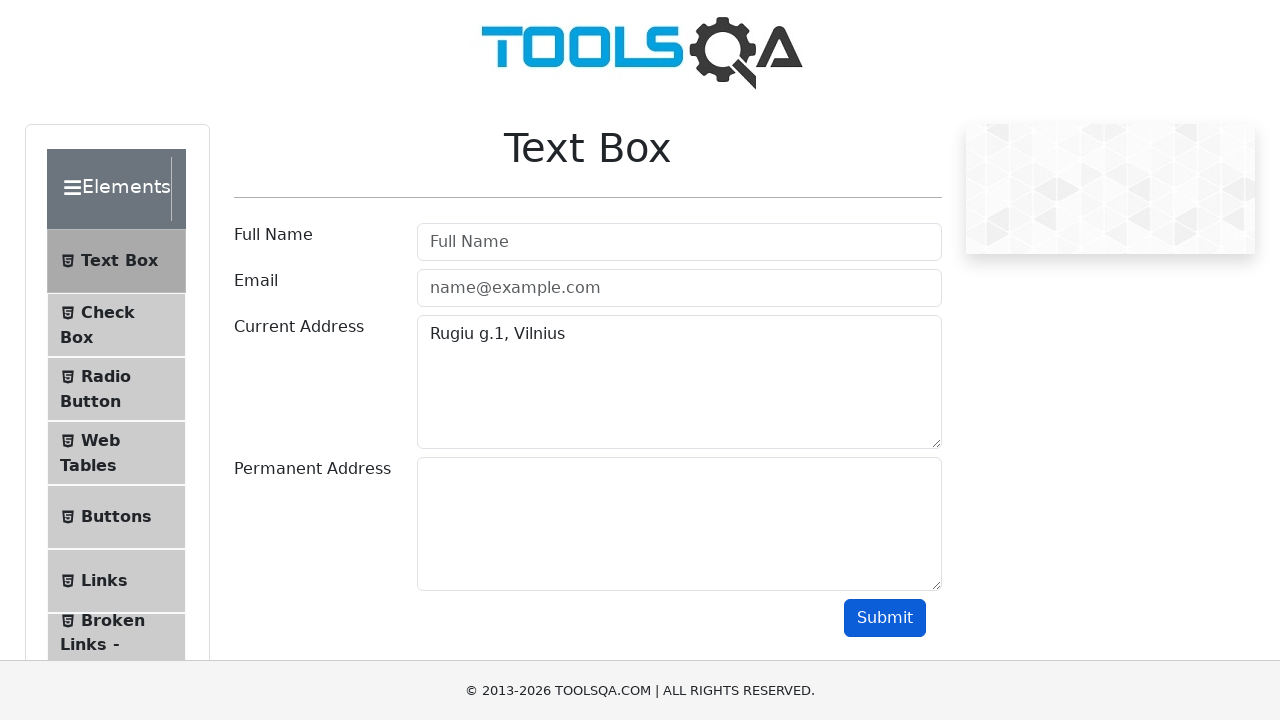